Tests website navigation by clicking on "Shop by Category" and then selecting a category from the navigation menu

Starting URL: https://ecommerce-playground.lambdatest.io/

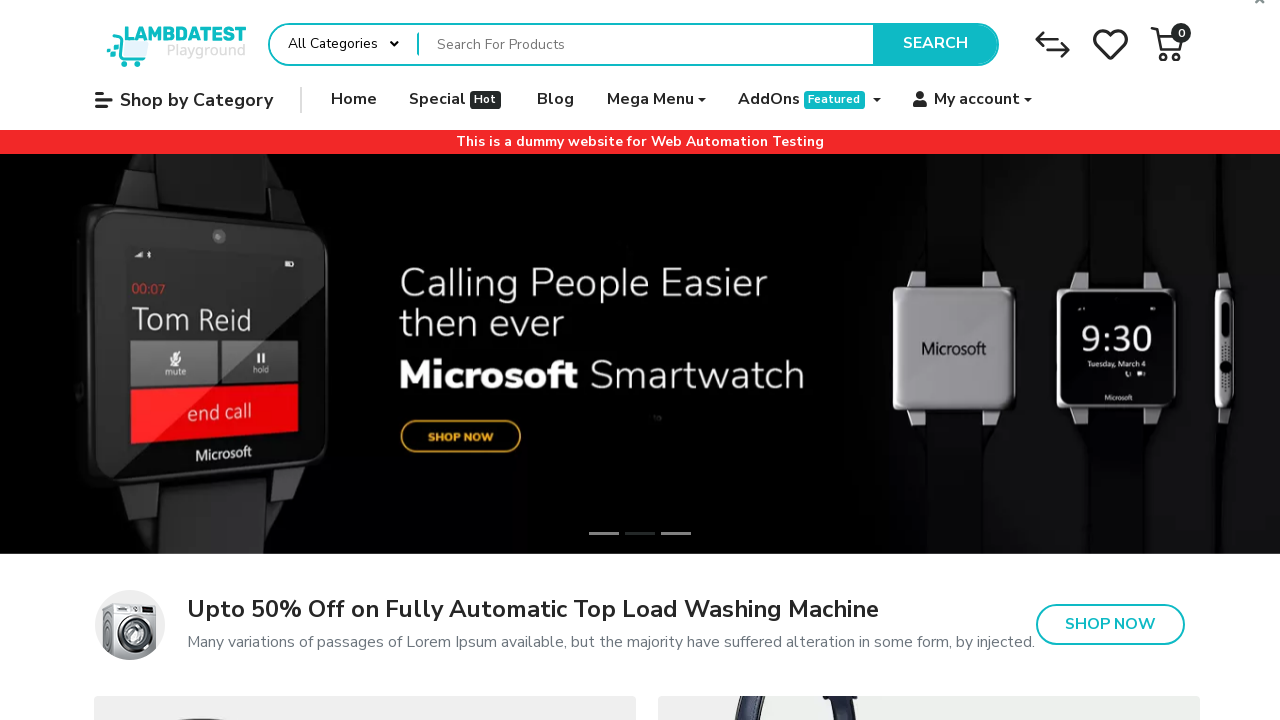

Clicked on 'Shop by Category' link at (184, 100) on text=Shop by Category
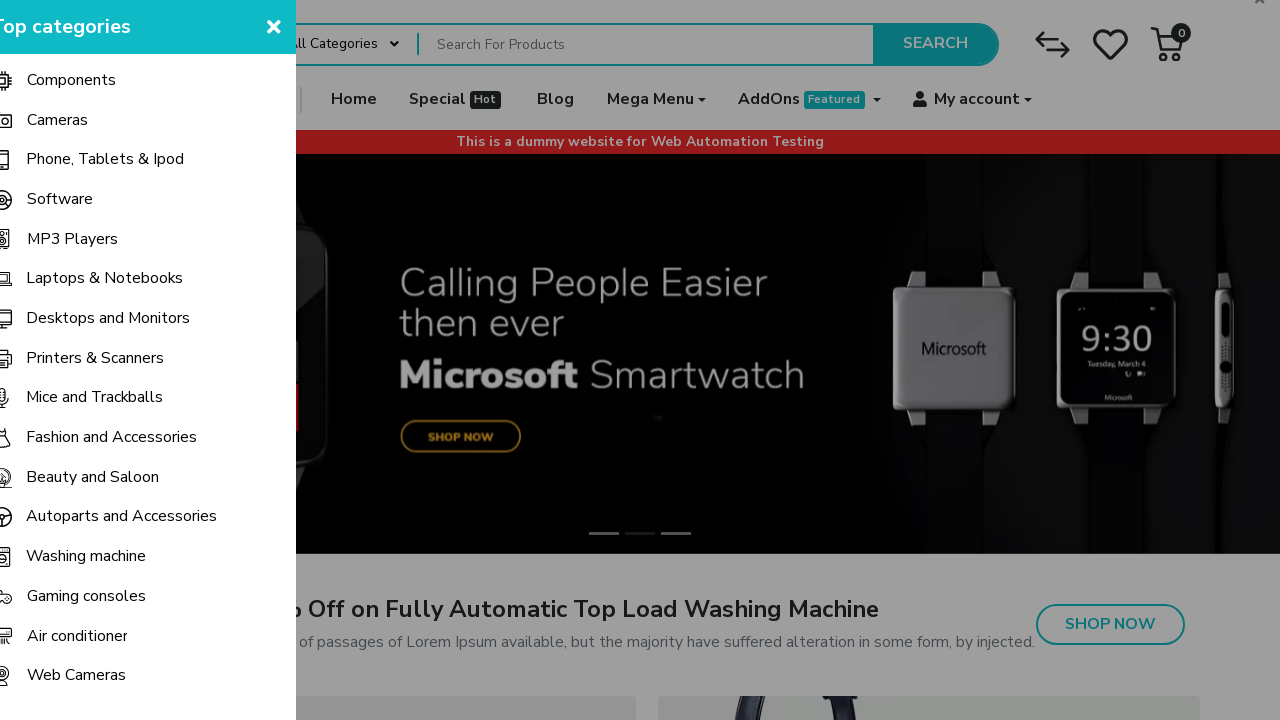

Category menu loaded and 5th category item is visible
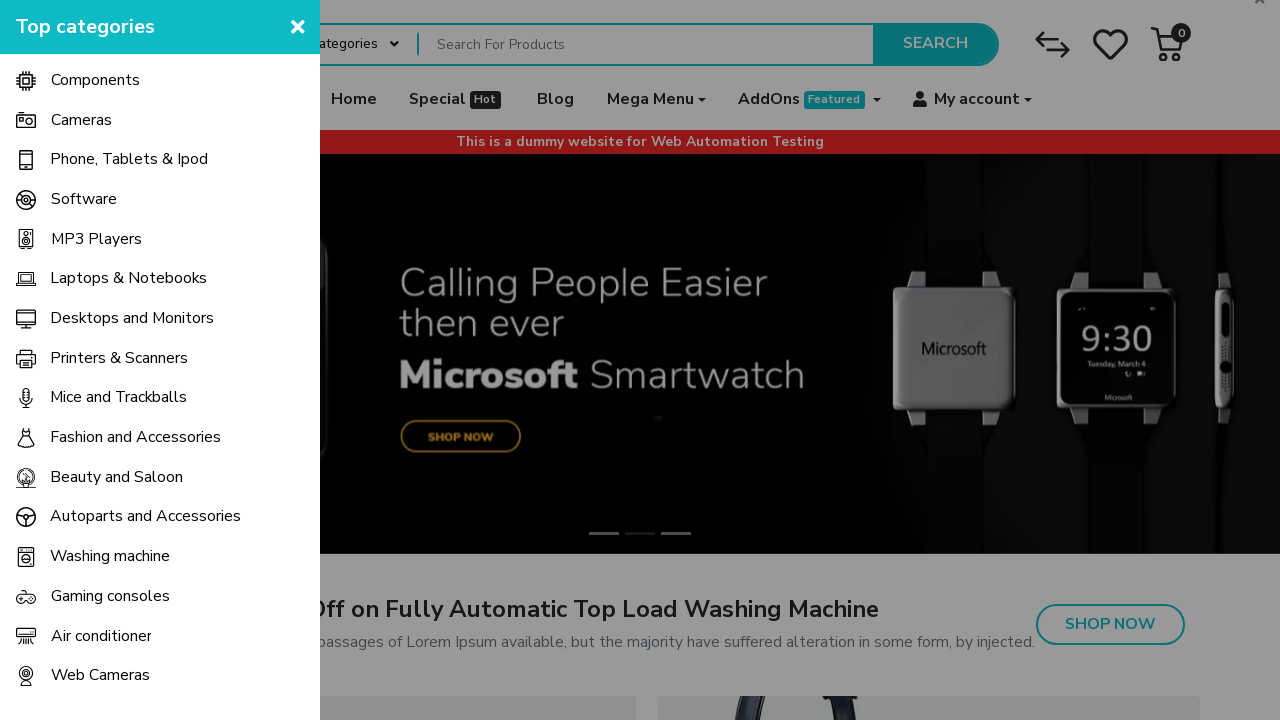

Clicked on the 5th category item from navigation menu at (160, 239) on .entry-component .entry-widget nav.navbar ul li:nth-child(5) a
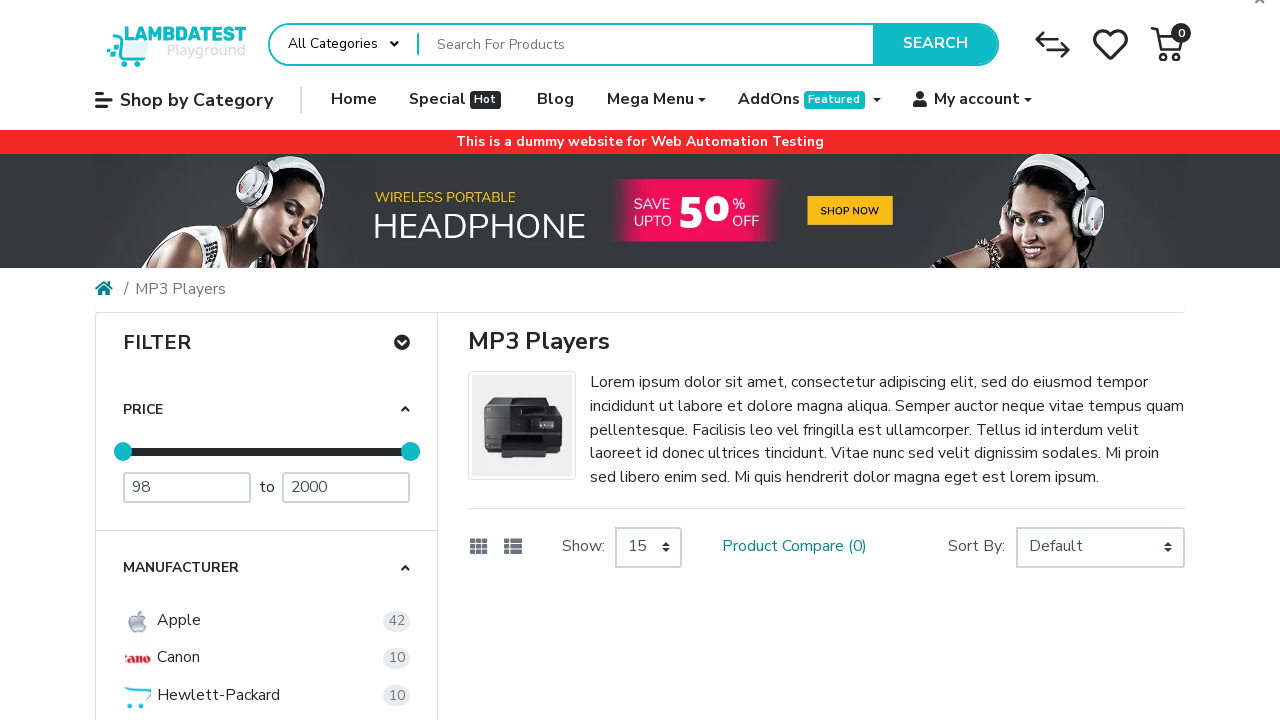

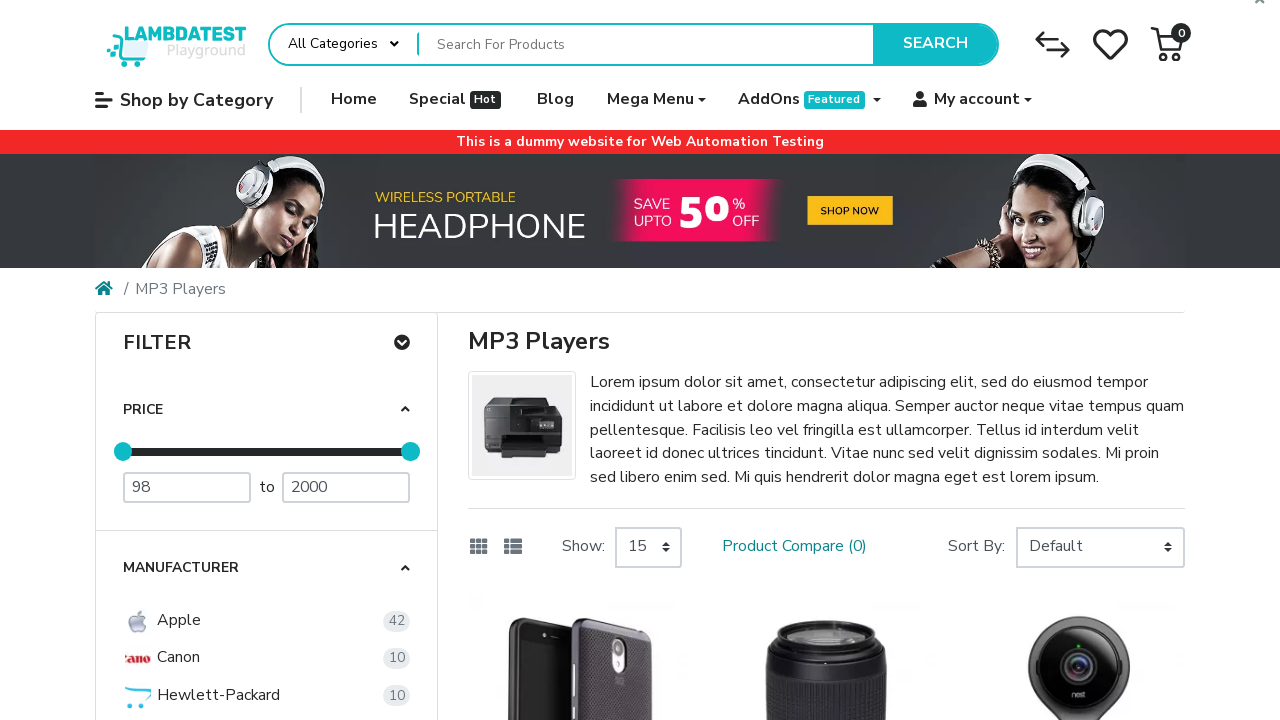